Tests JavaScript alert handling including accepting an alert, dismissing a confirm dialog, and entering text in a prompt dialog

Starting URL: https://the-internet.herokuapp.com/javascript_alerts

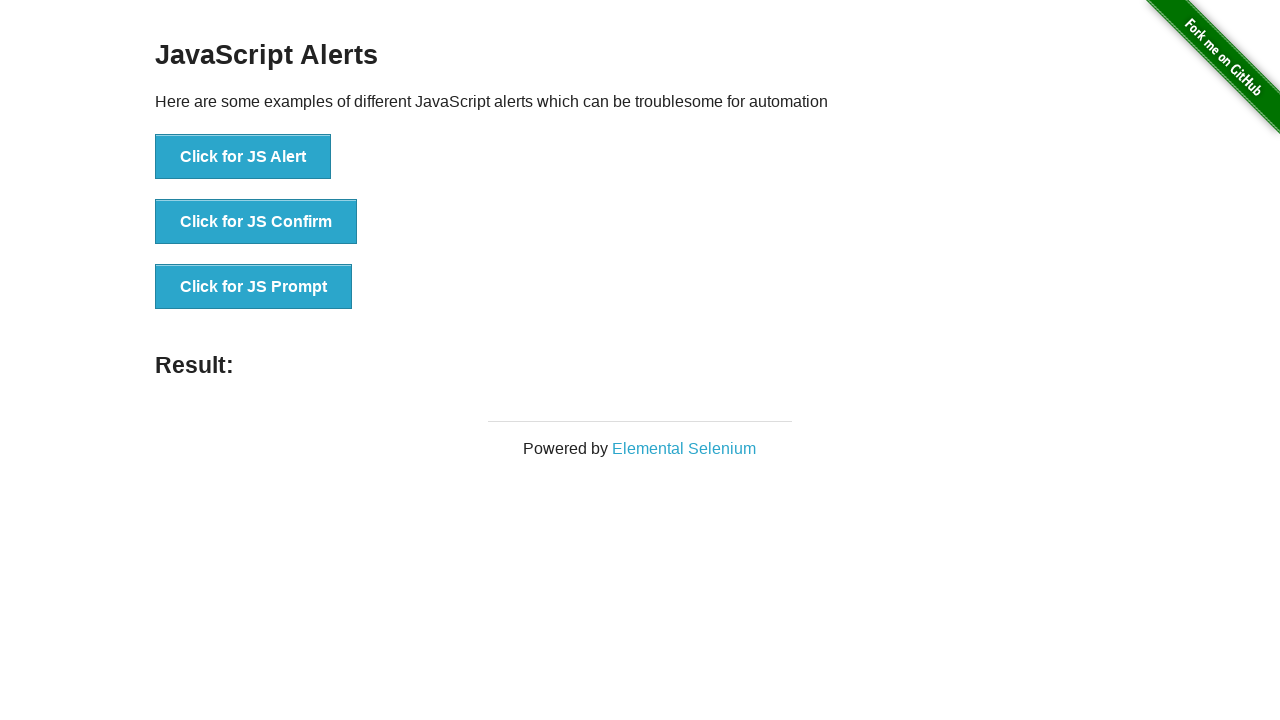

Clicked the alert button at (243, 157) on xpath=//*[@id="content"]/div/ul/li[1]/button
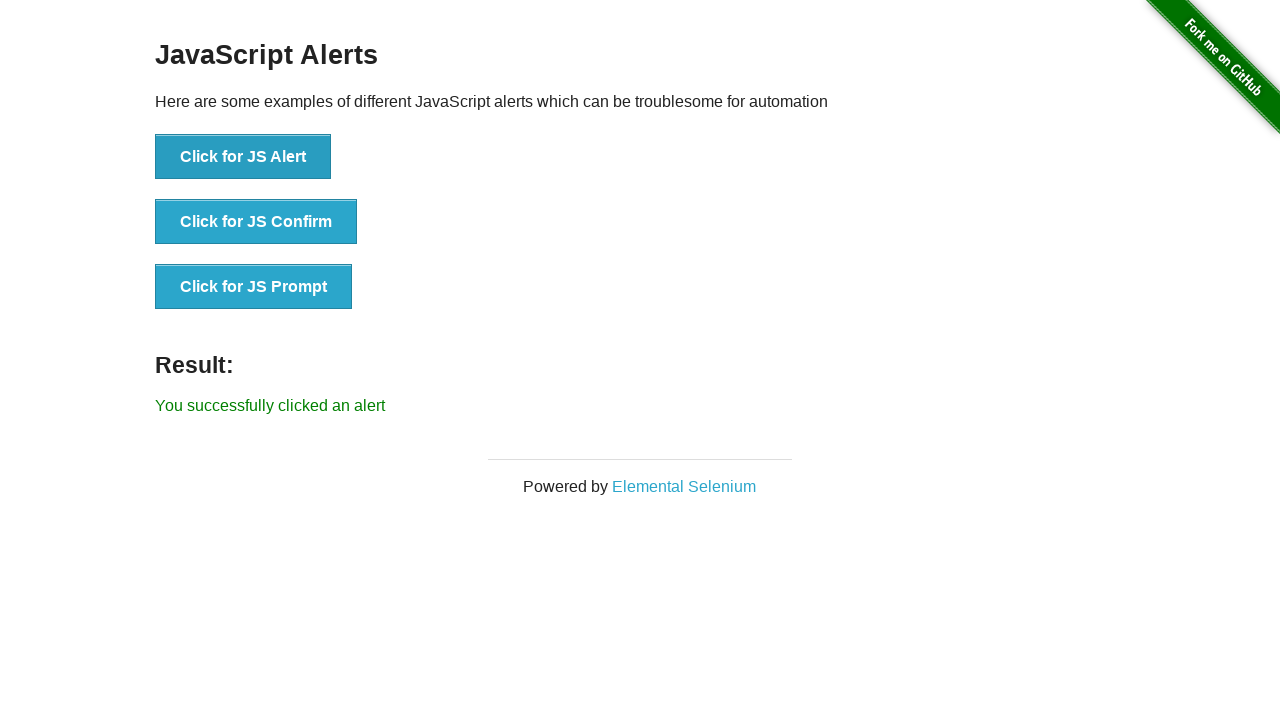

Clicked alert button and accepted the dialog at (243, 157) on xpath=//*[@id="content"]/div/ul/li[1]/button
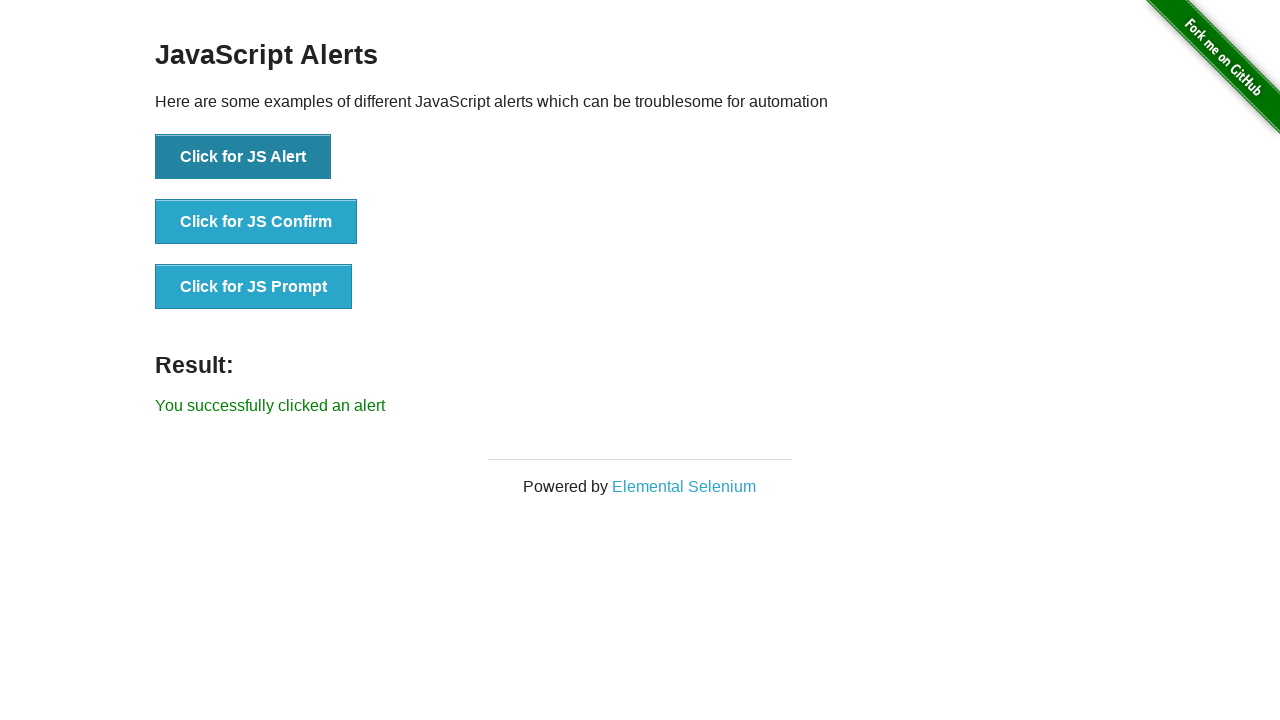

Clicked confirm button and dismissed the dialog at (256, 222) on xpath=//*[@id="content"]/div/ul/li[2]/button
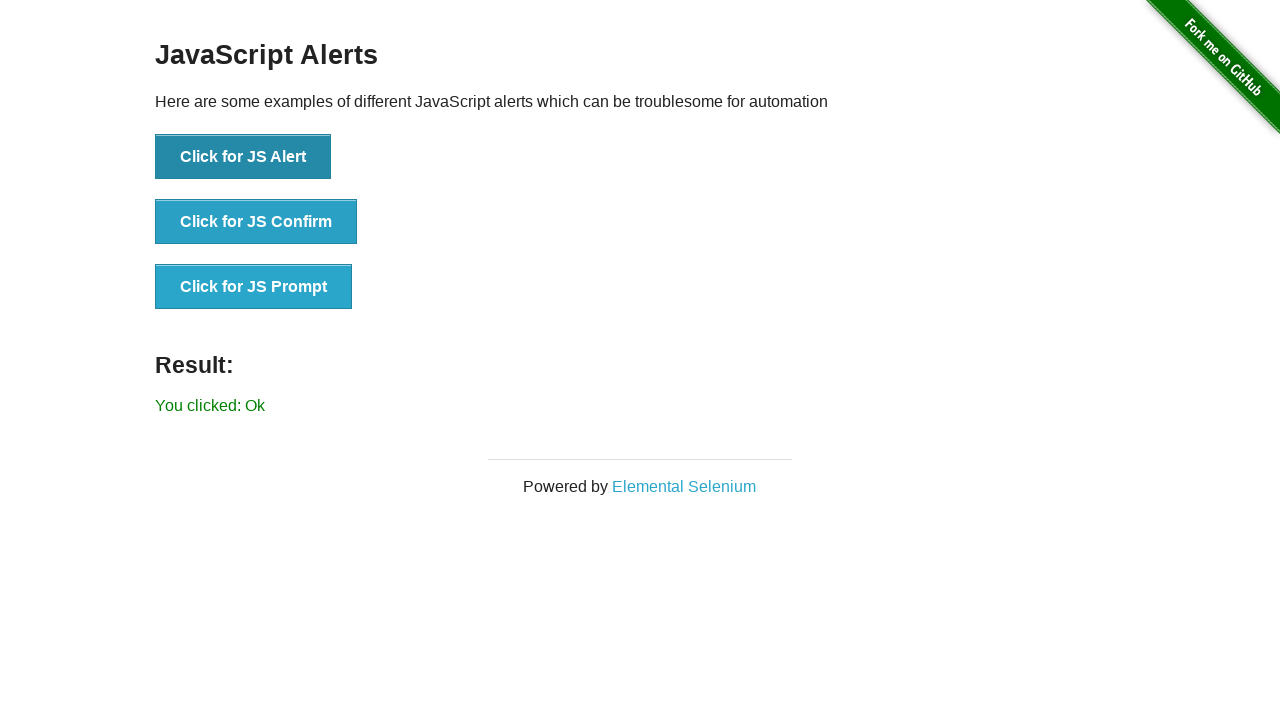

Clicked prompt button and entered 'TestInput123' in the dialog at (254, 287) on xpath=//*[@id="content"]/div/ul/li[3]/button
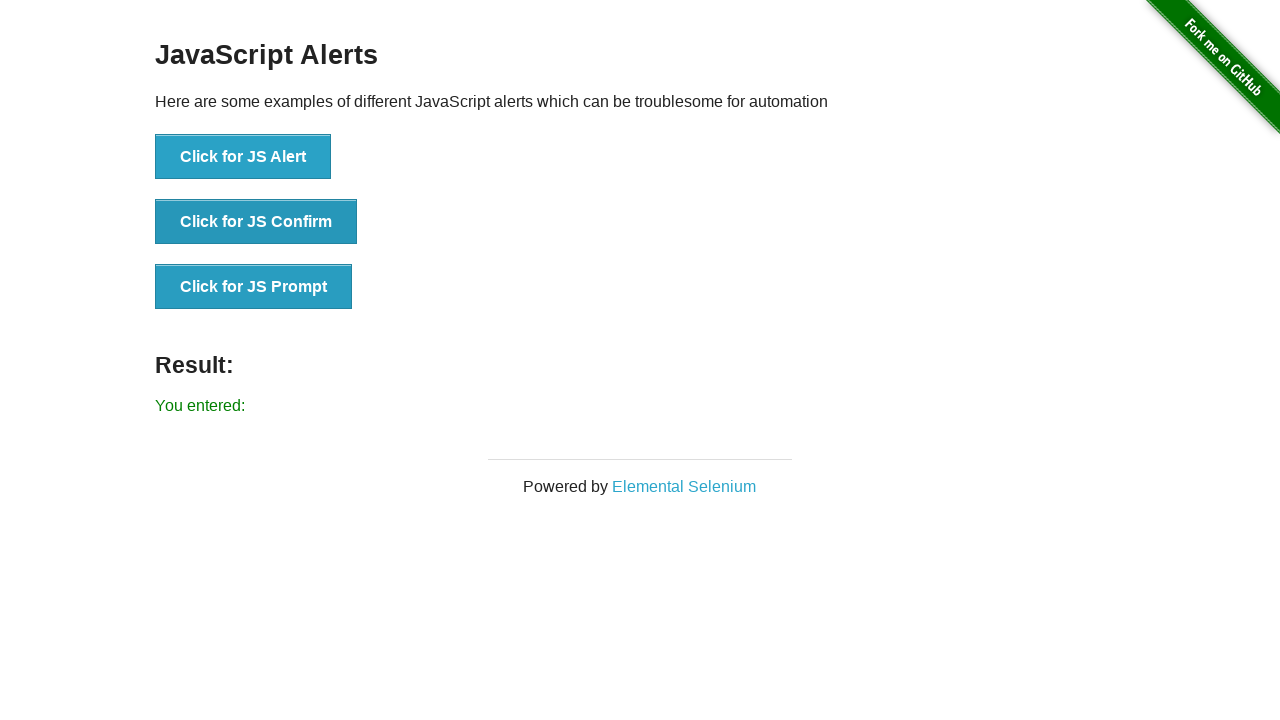

Result element loaded and displayed
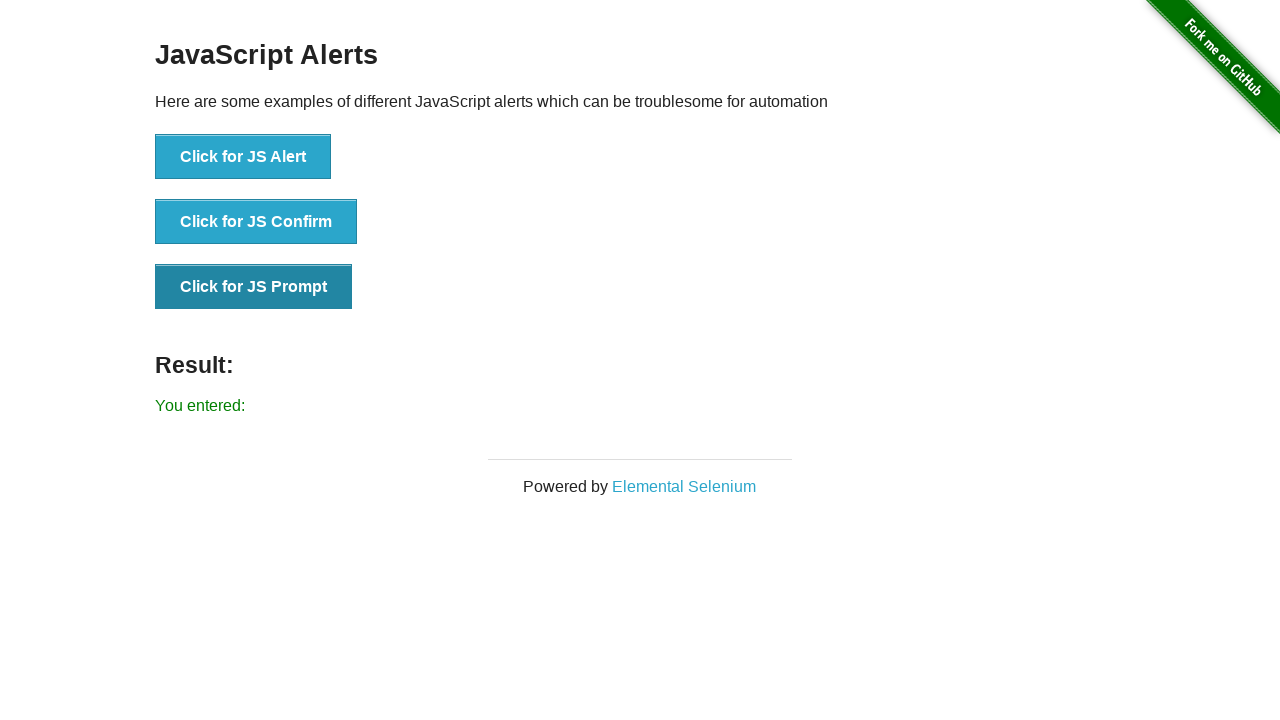

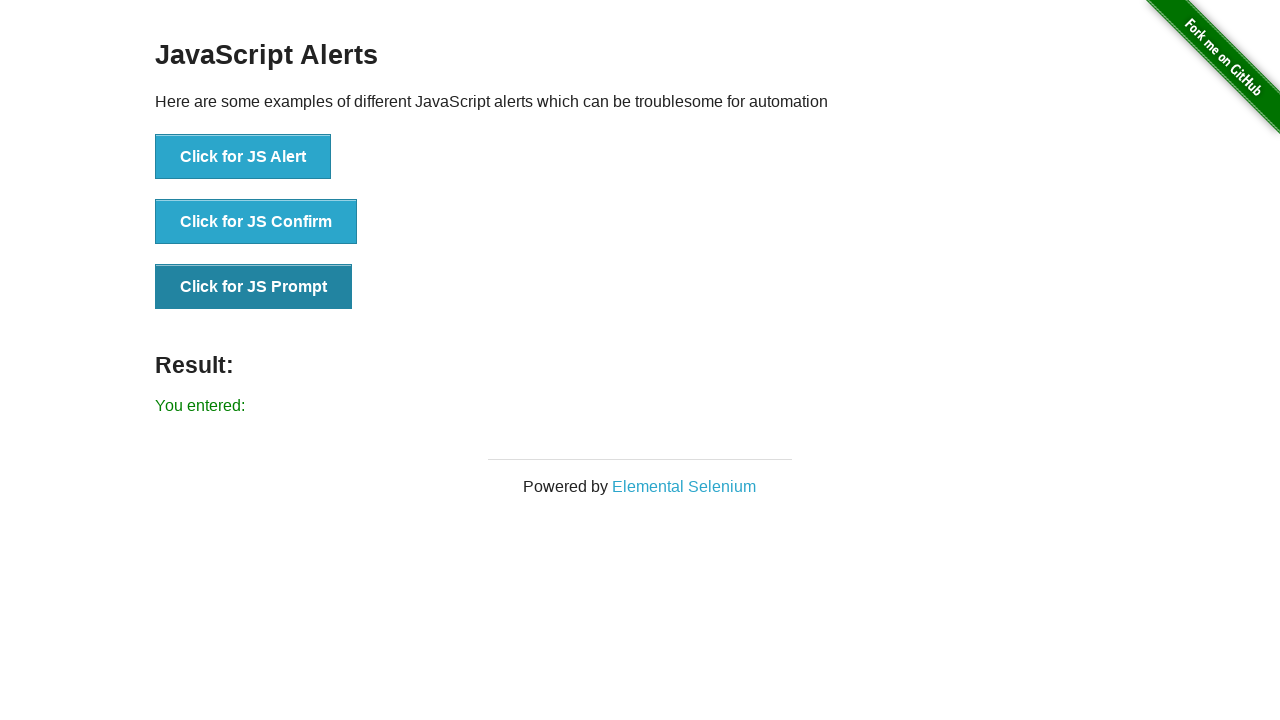